Tests an editable/searchable dropdown by typing a country name and selecting it from the filtered results.

Starting URL: https://react.semantic-ui.com/maximize/dropdown-example-search-selection/

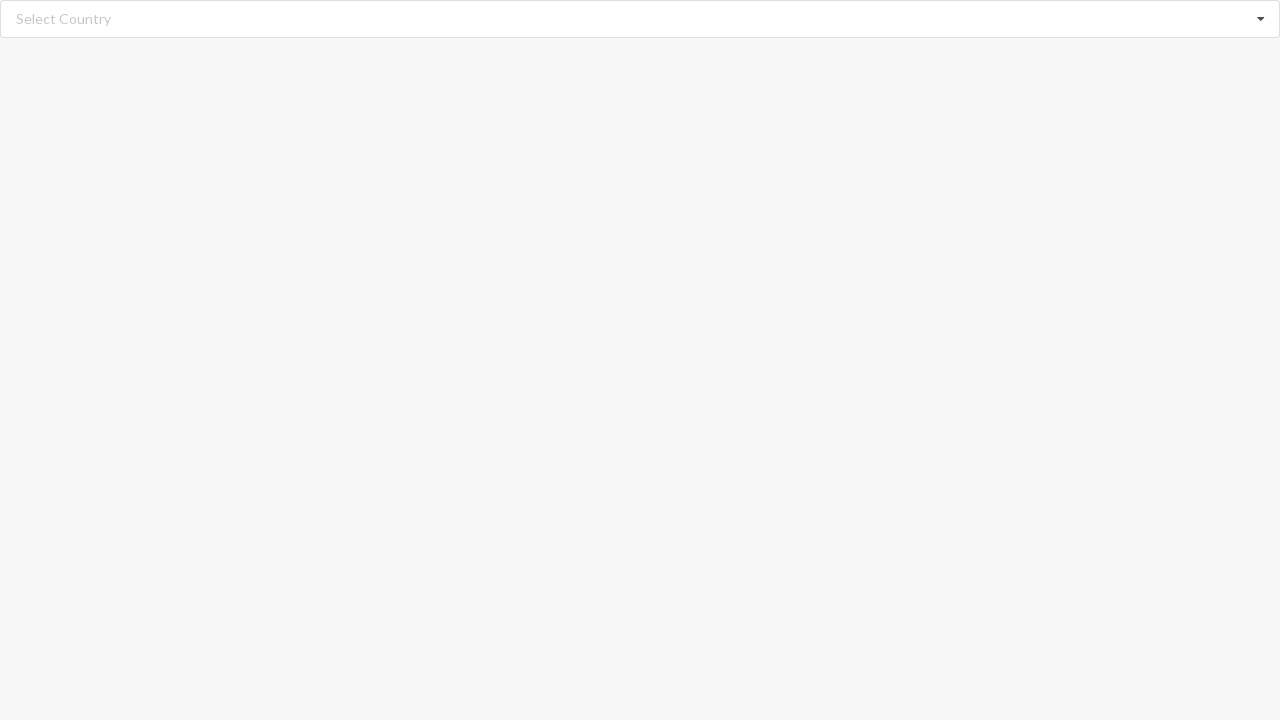

Typed 'Belgium' in the editable dropdown search field on input.search
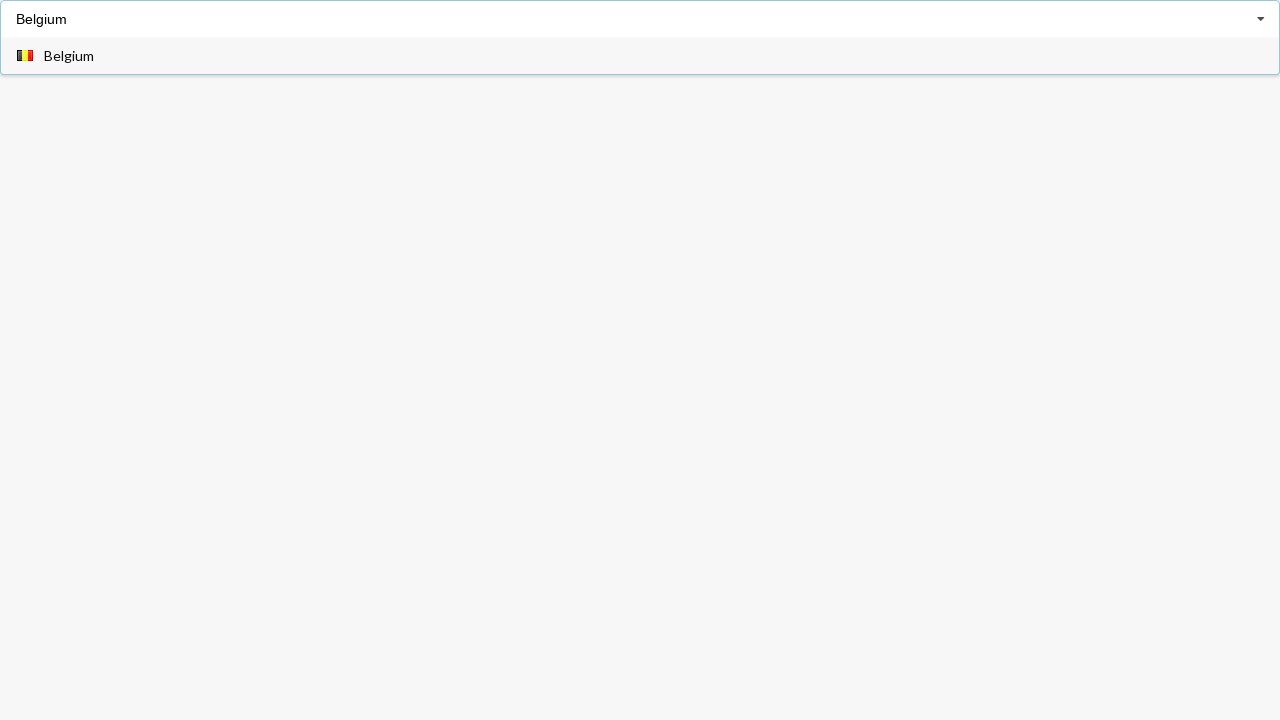

Dropdown options appeared after typing search query
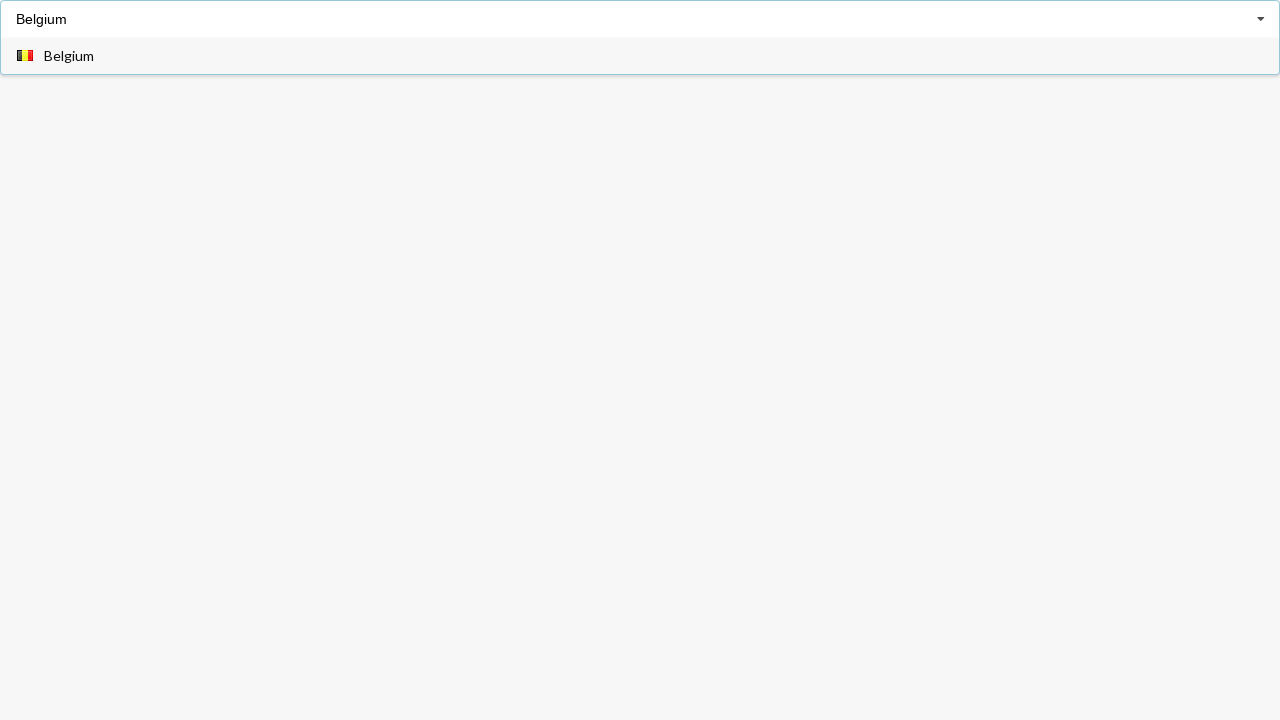

Clicked on Belgium option from filtered dropdown results at (69, 56) on xpath=//span[text()='Belgium']
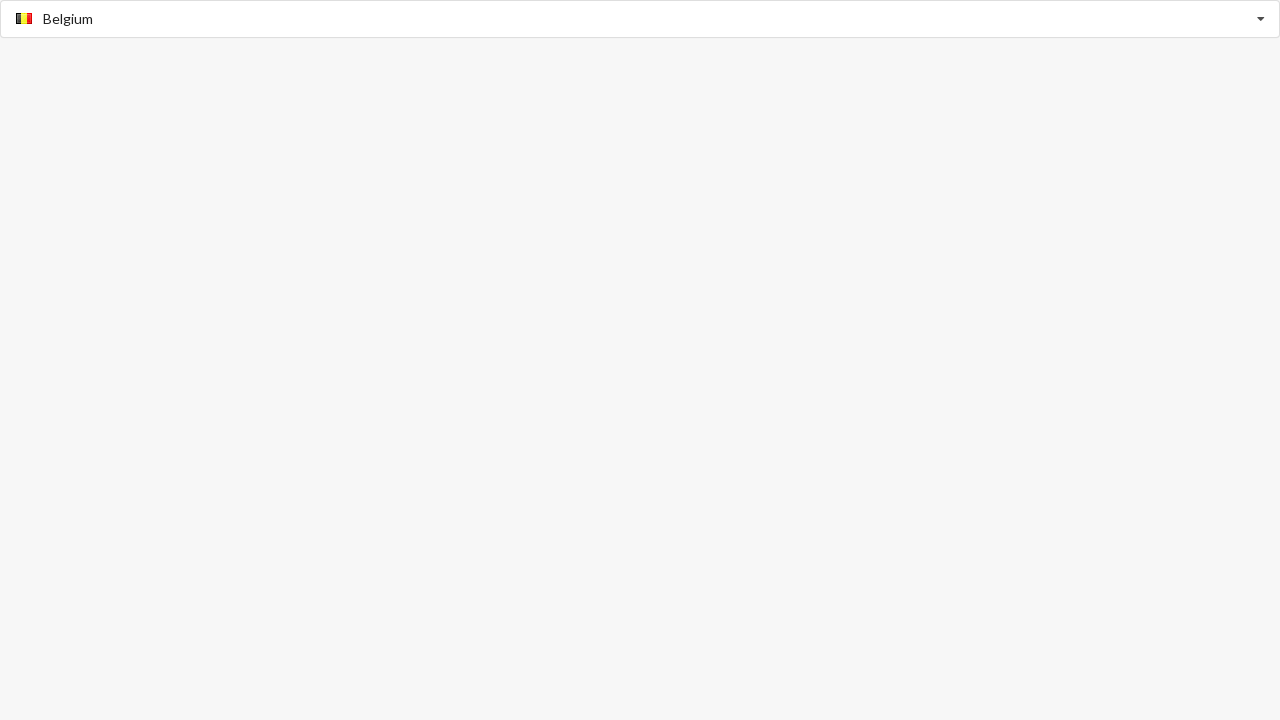

Verified Belgium is selected in the dropdown
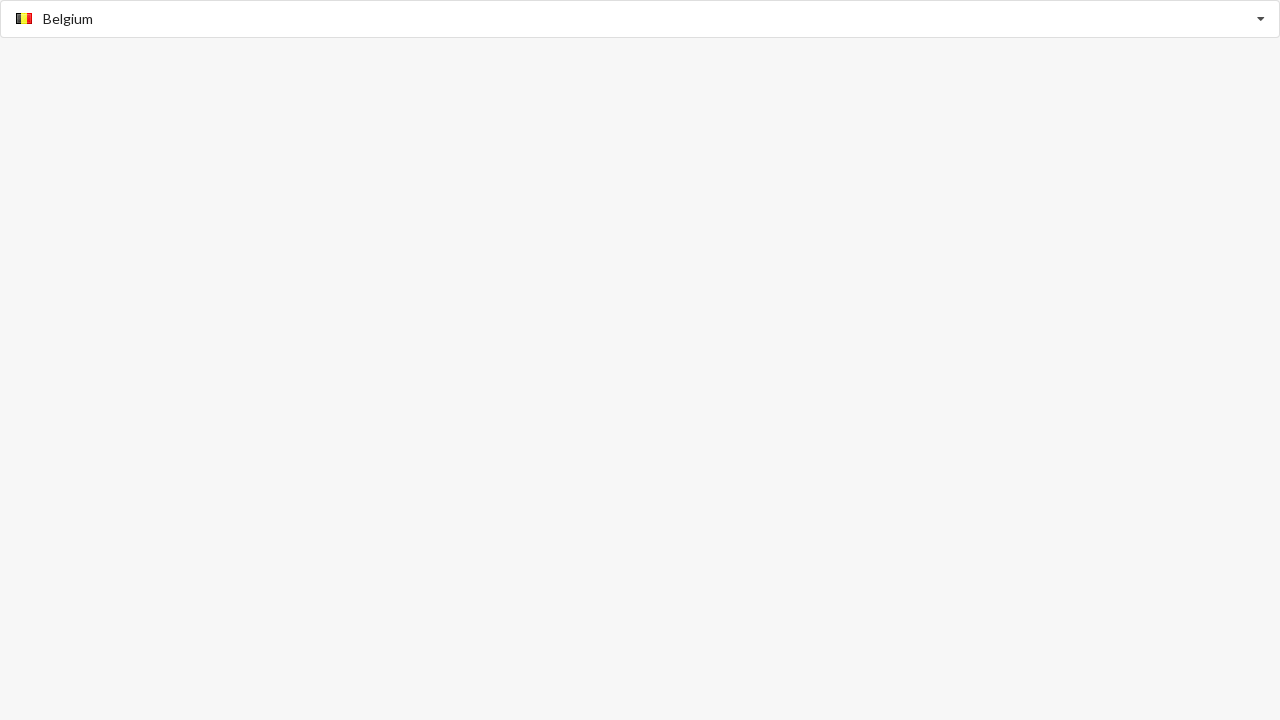

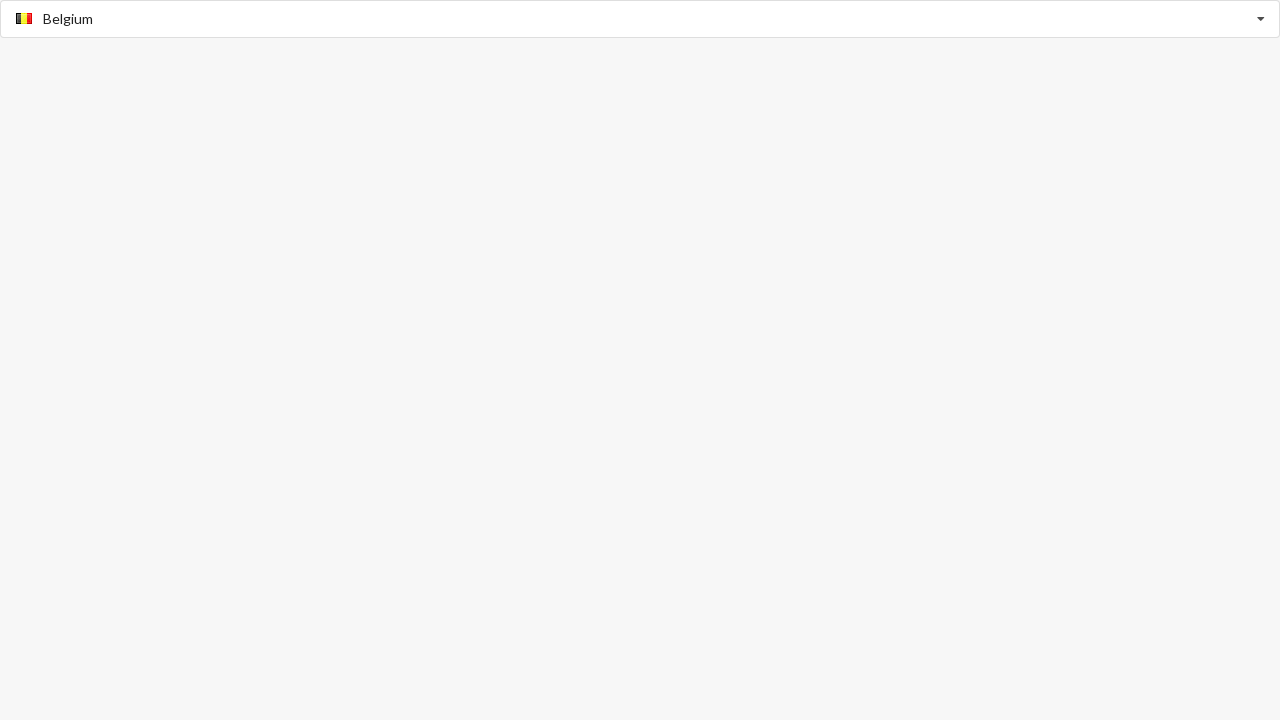